Tests drag and drop functionality by dragging a panel element horizontally, then resizing an element by dragging its horizontal and vertical resize handles.

Starting URL: https://www.leafground.com/drag.xhtml

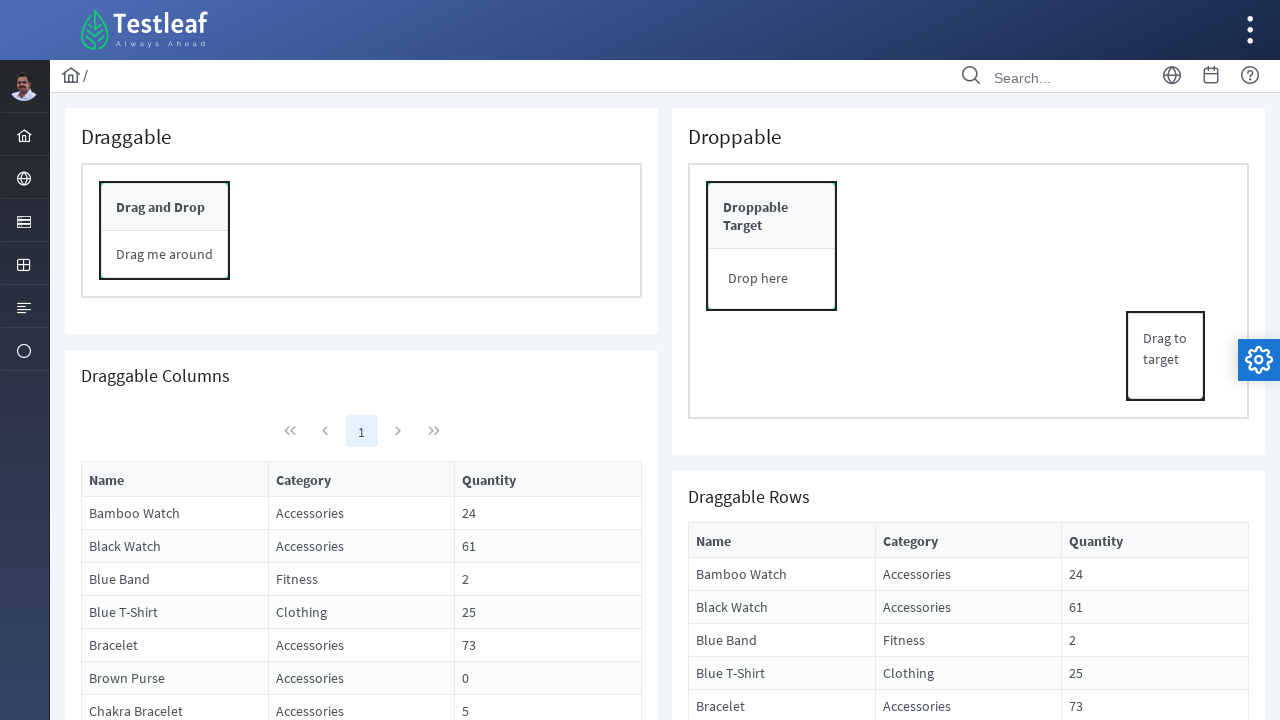

Located draggable panel element
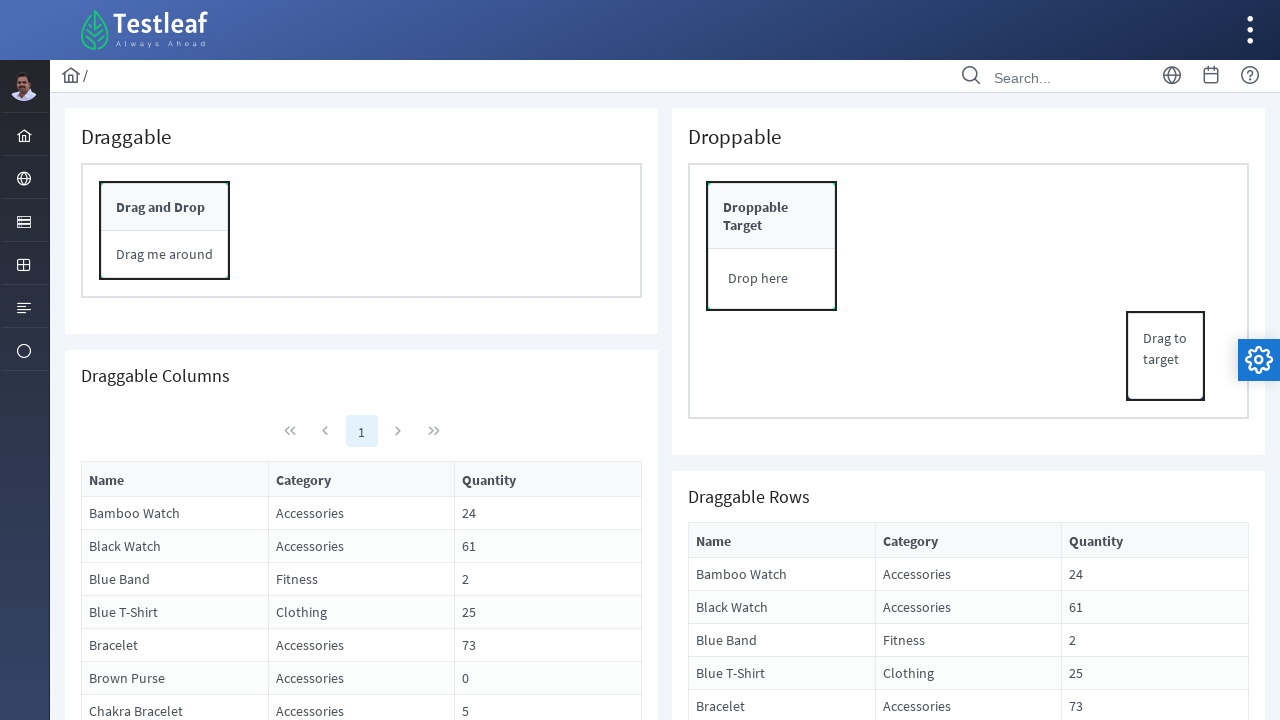

Retrieved initial bounding box of panel
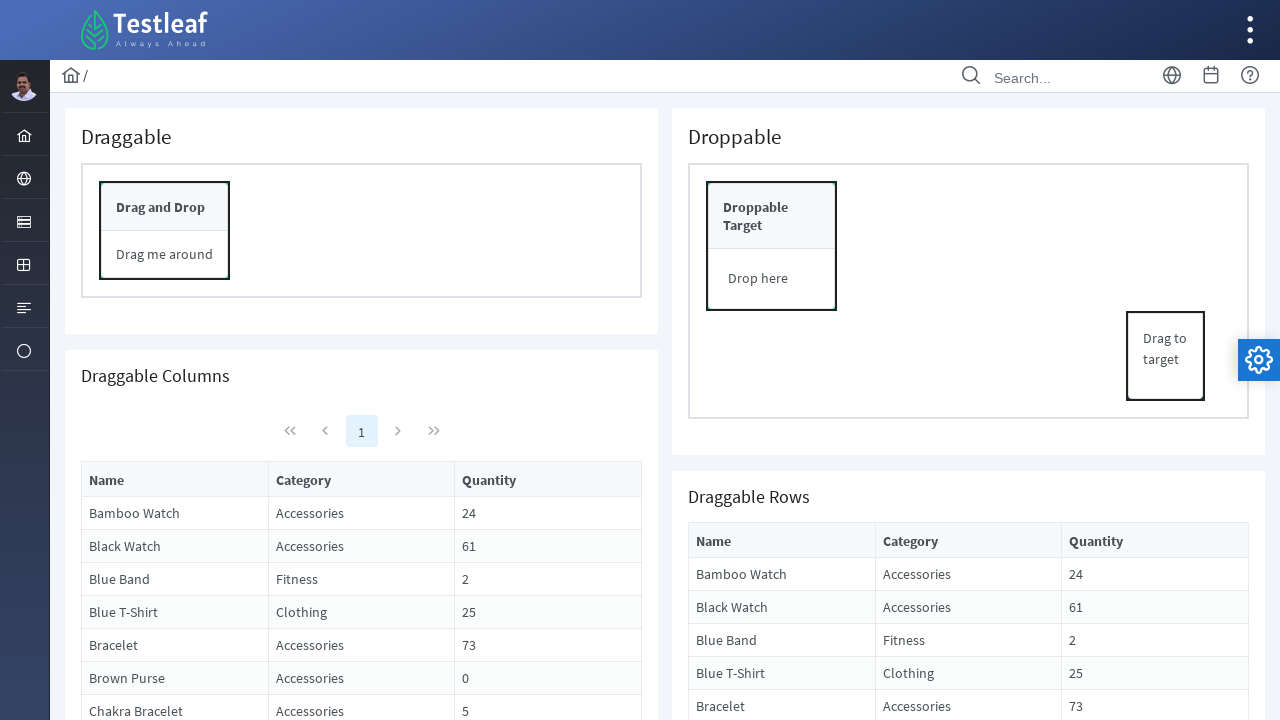

Dragged panel 250 pixels to the right using drag_to method at (351, 183)
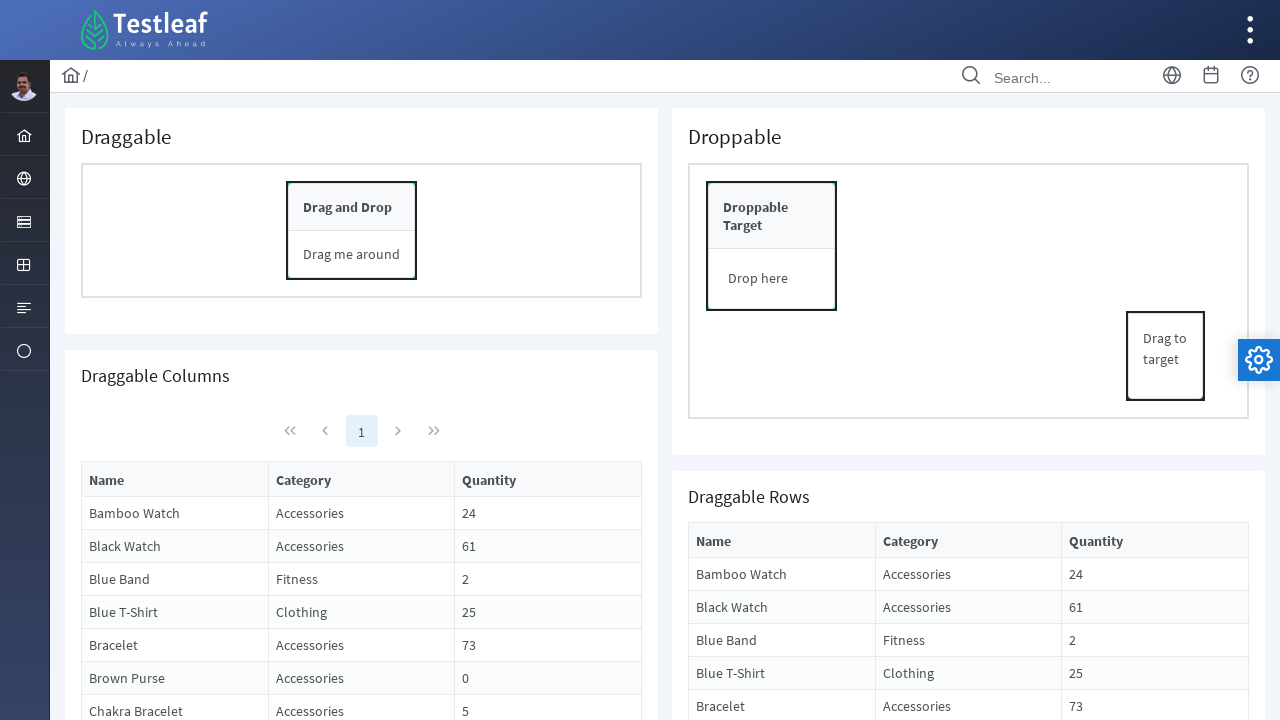

Retrieved current bounding box of panel for mouse-based drag
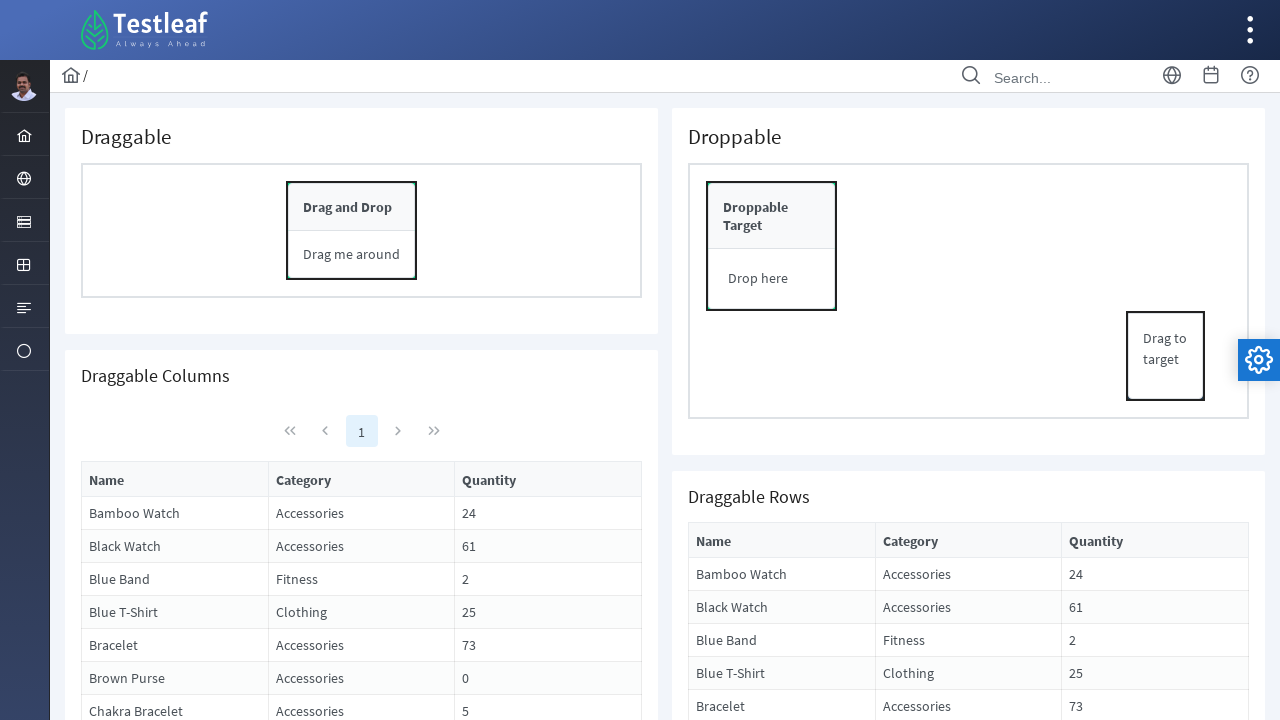

Moved mouse to center of panel at (352, 231)
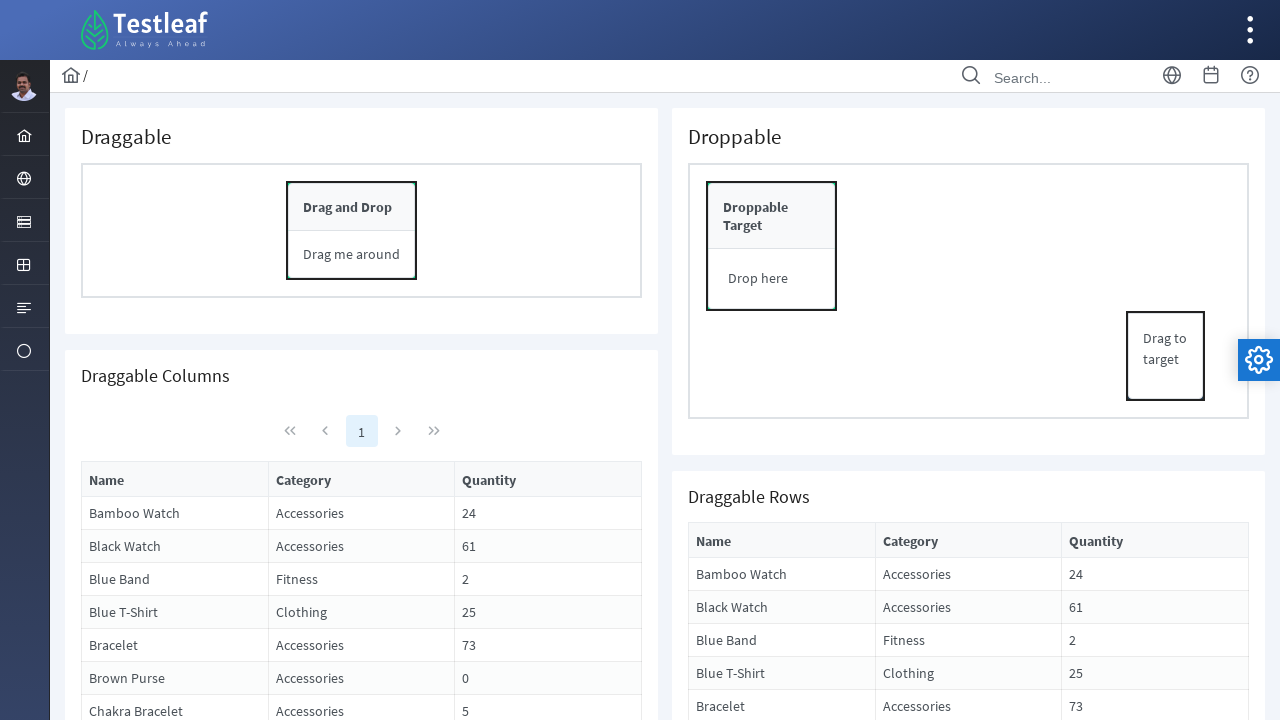

Pressed mouse button down at (352, 231)
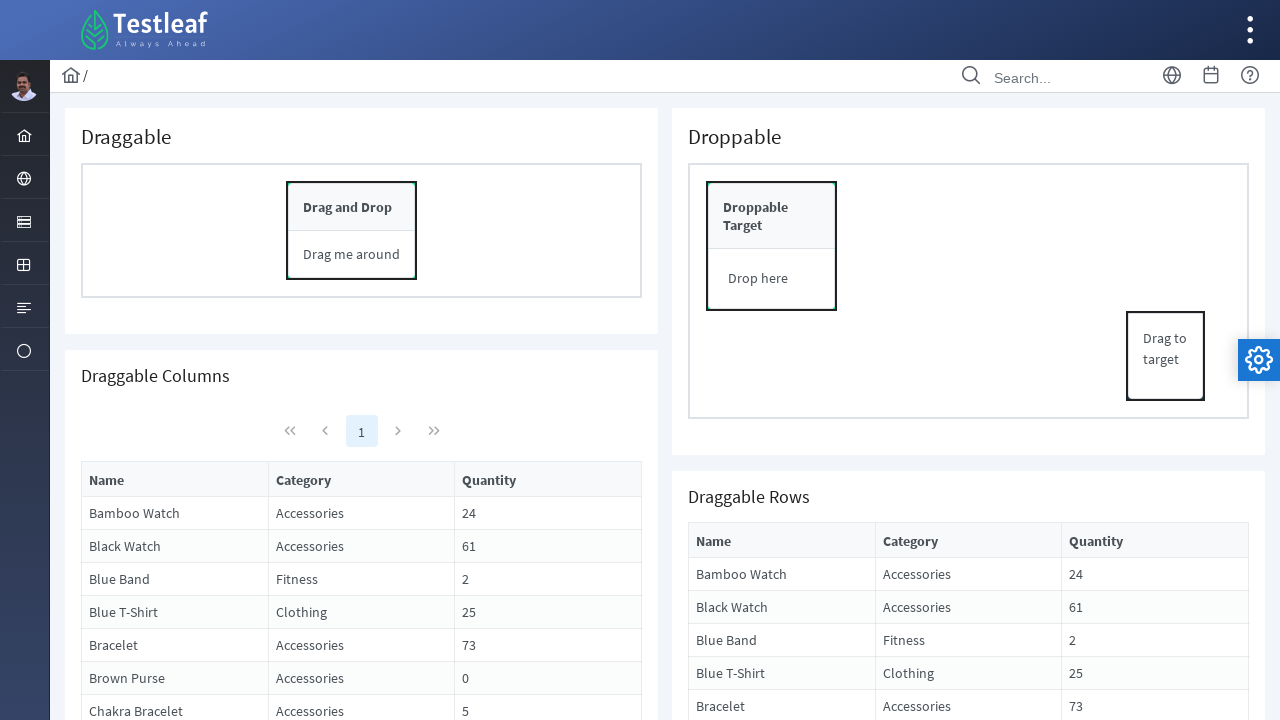

Moved mouse 250 pixels to the right while dragging at (602, 231)
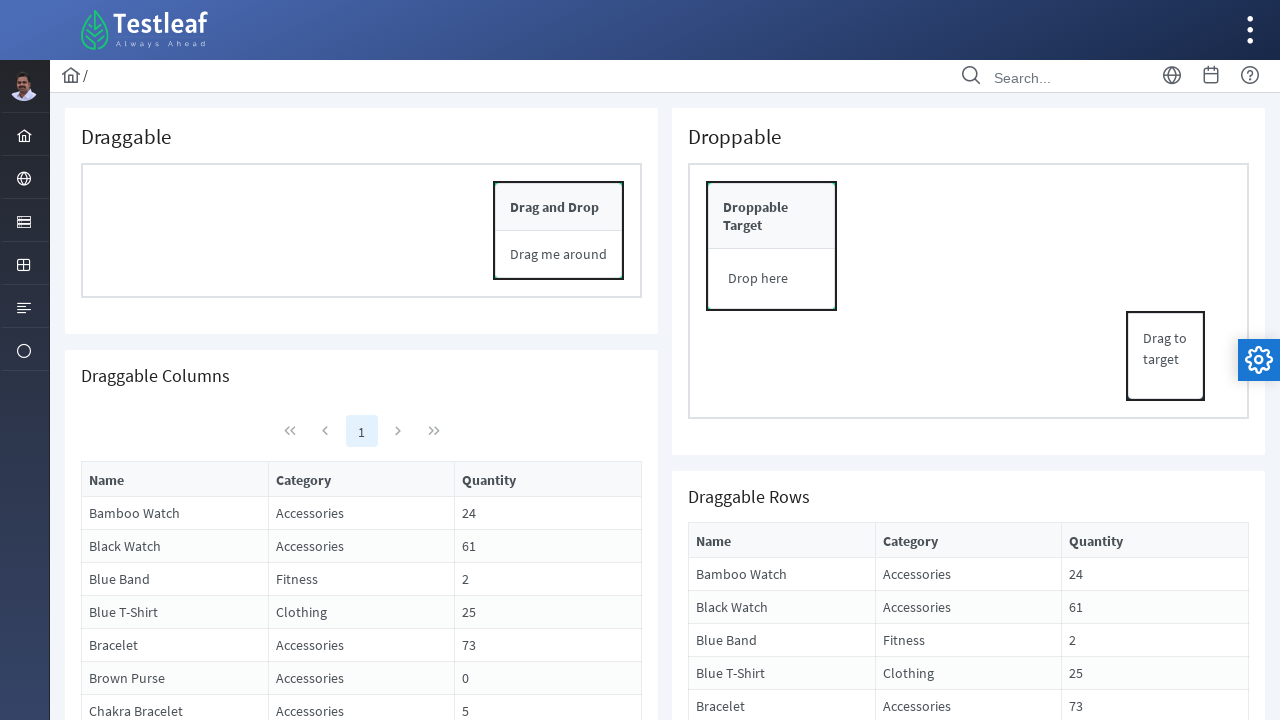

Released mouse button to complete drag operation at (602, 231)
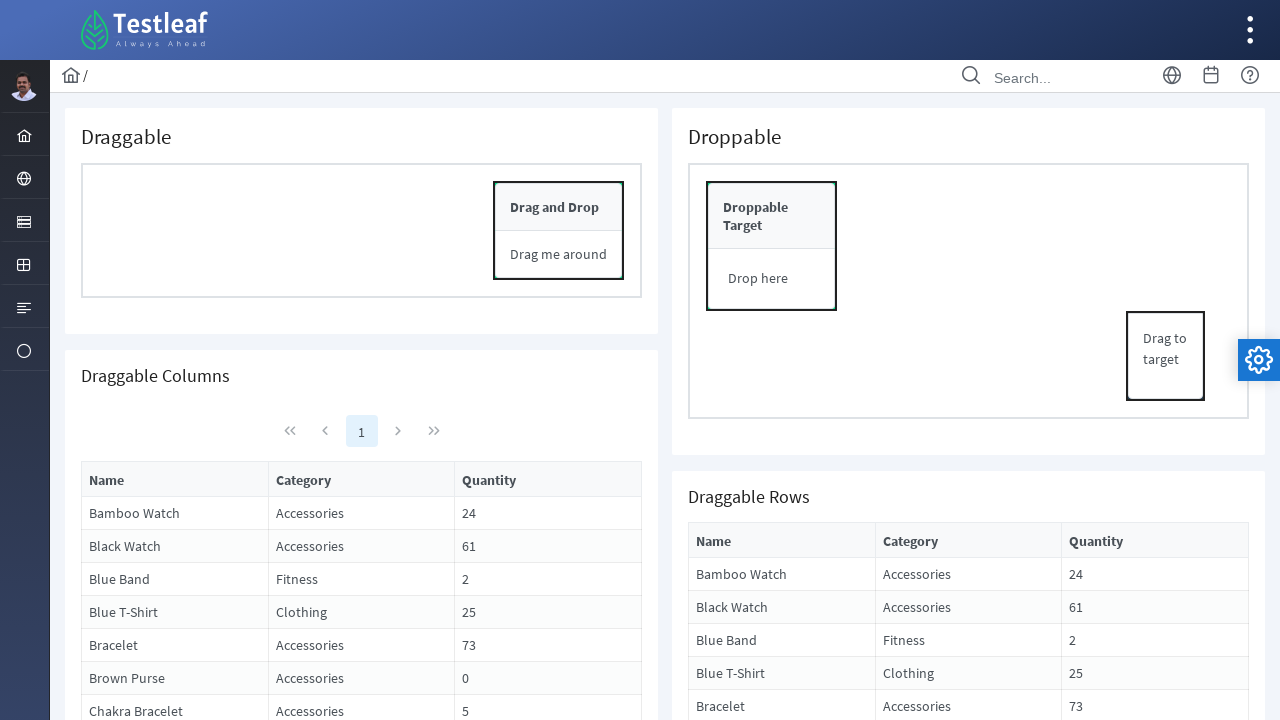

Pressed PageDown to scroll down
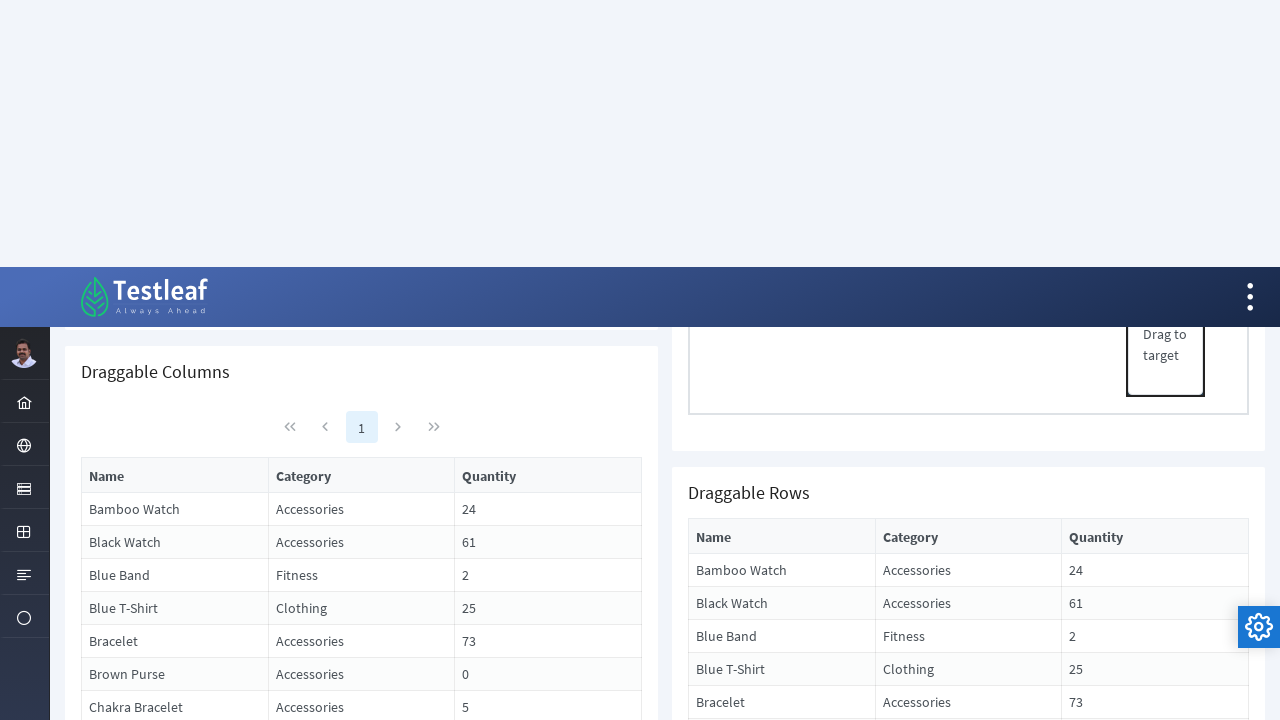

Pressed PageDown again to scroll further down
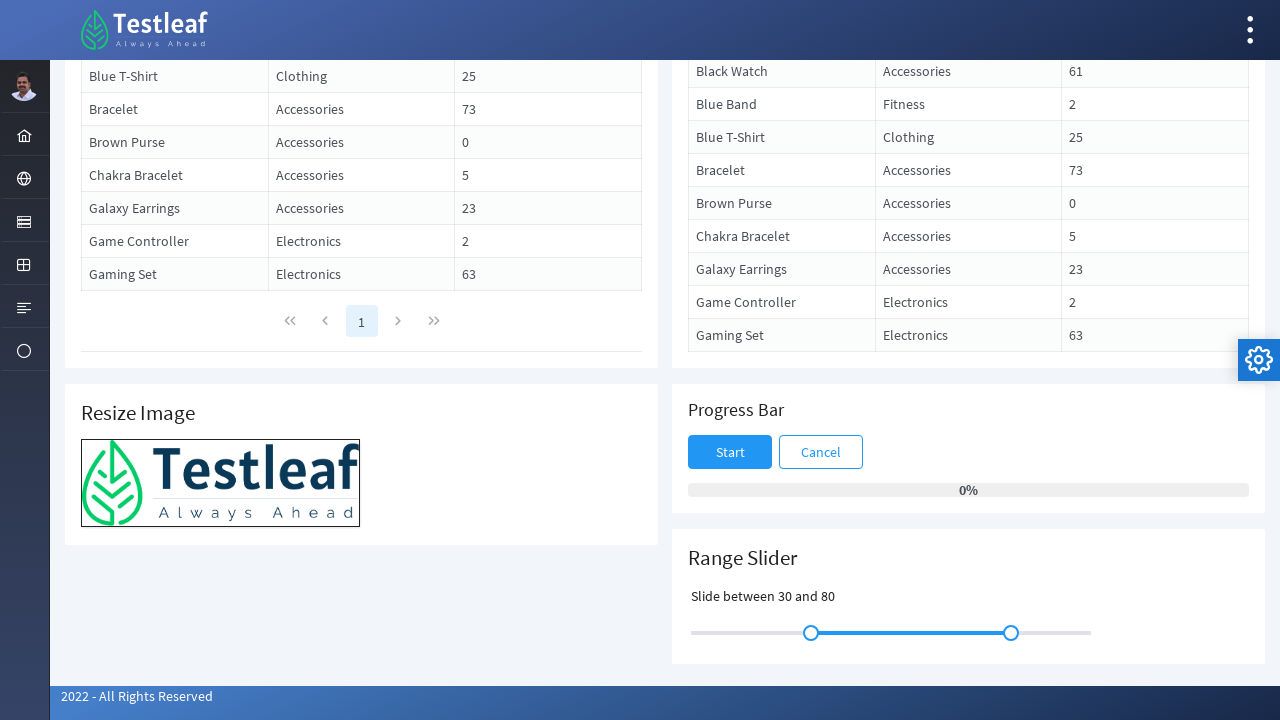

Waited 1000ms for page to settle
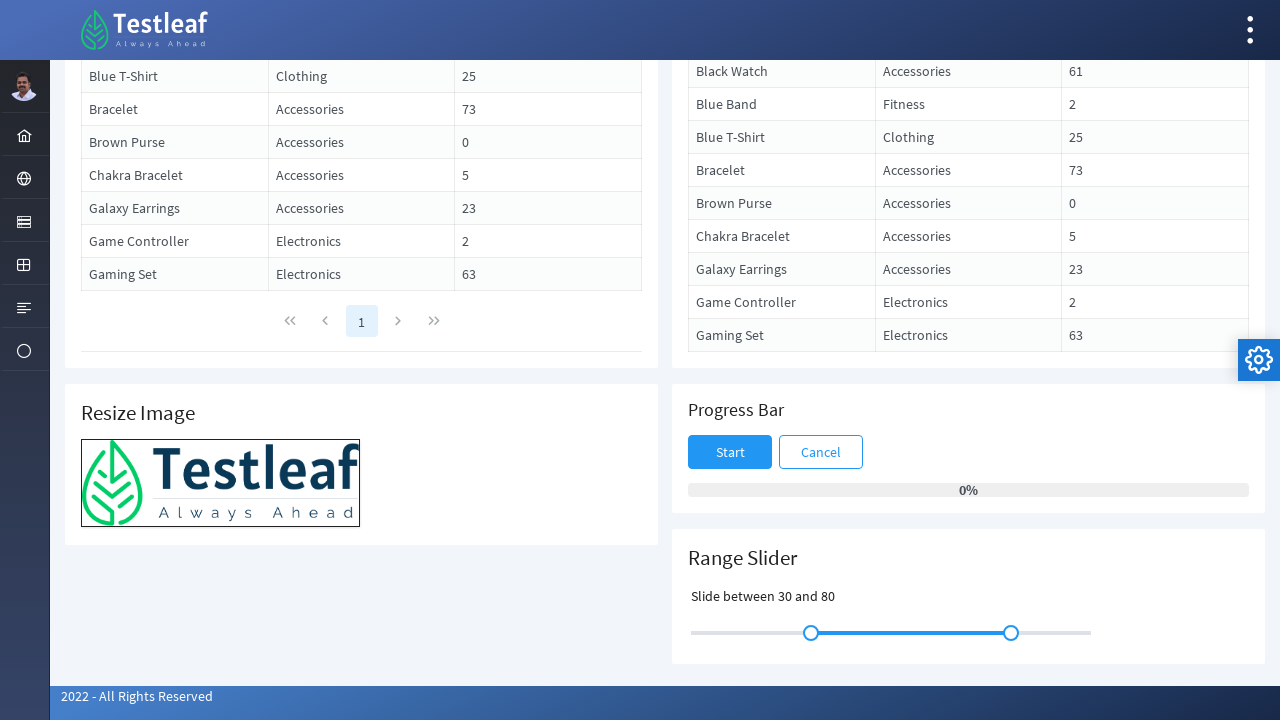

Located vertical (south) resize handle
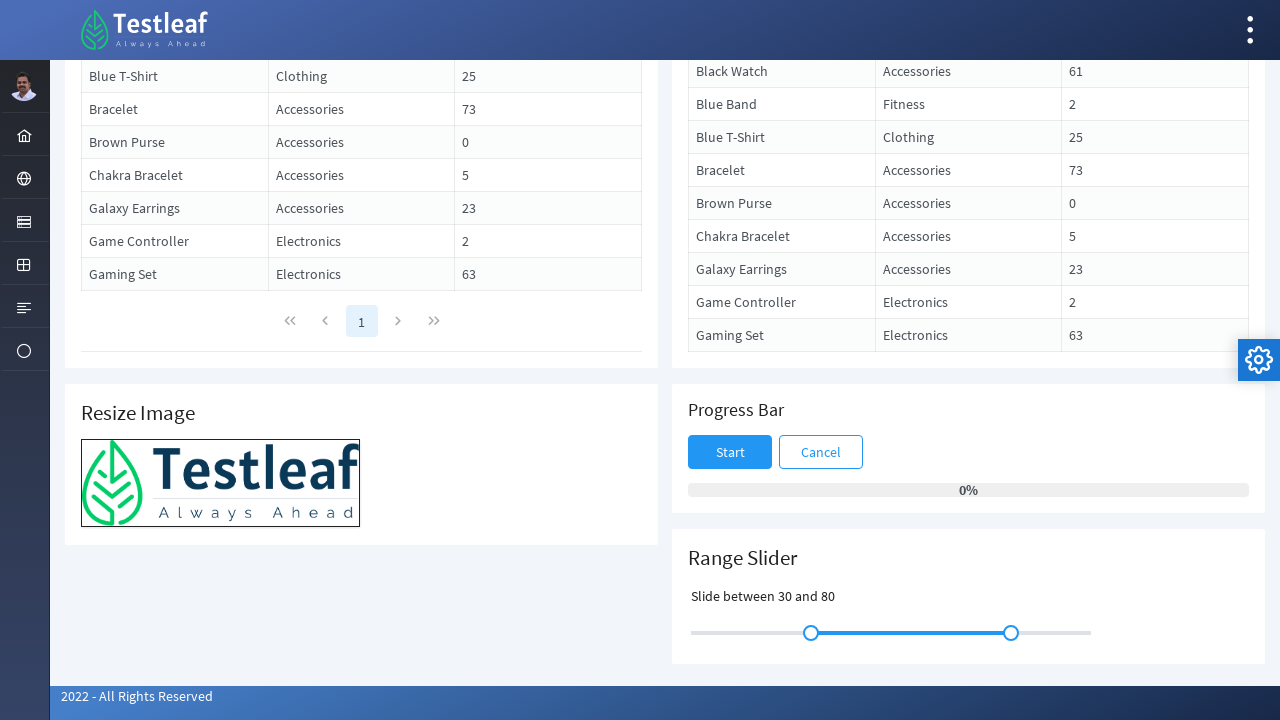

Retrieved bounding box of vertical resize handle
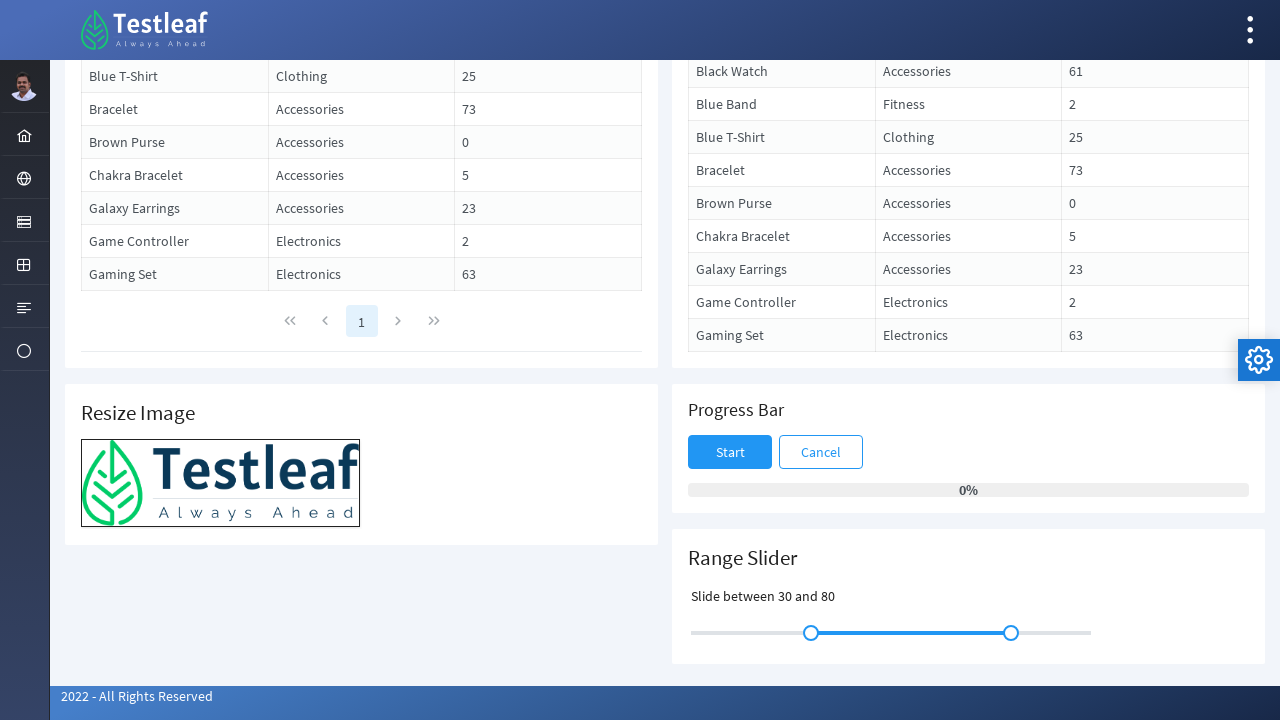

Moved mouse to center of vertical resize handle at (221, 530)
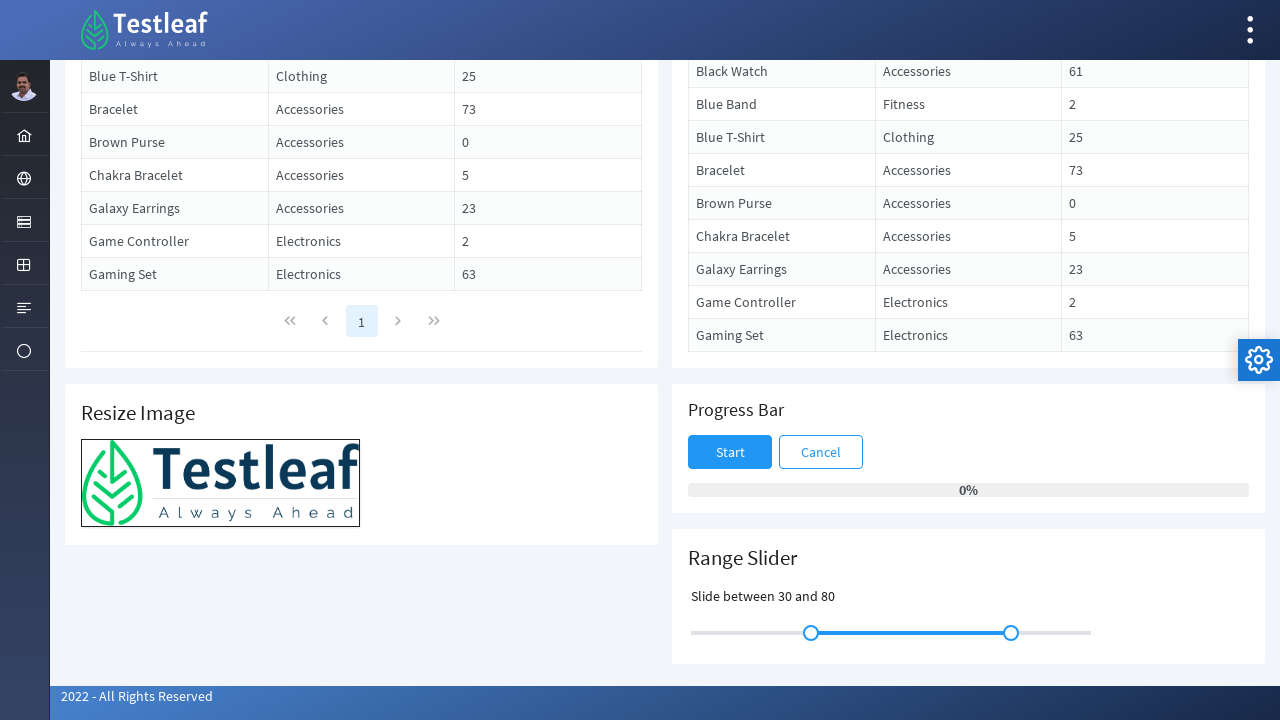

Pressed mouse button down on vertical resize handle at (221, 530)
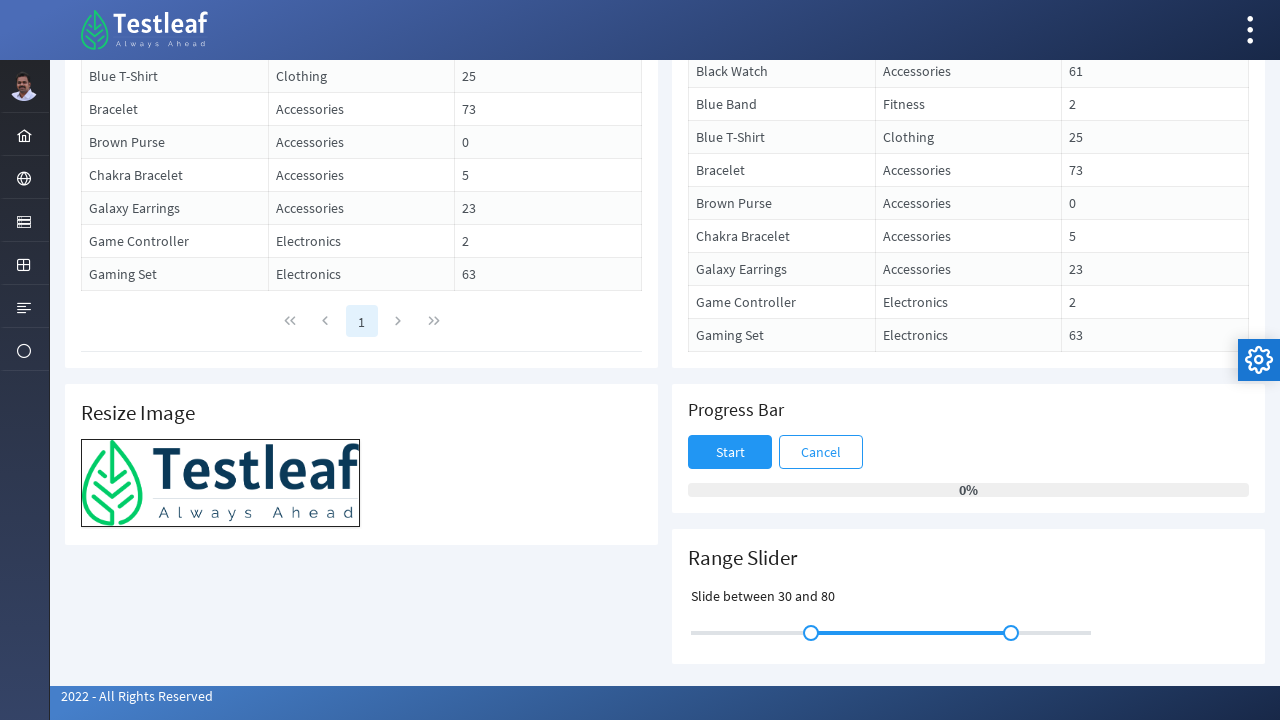

Dragged vertical resize handle down by 100 pixels at (221, 630)
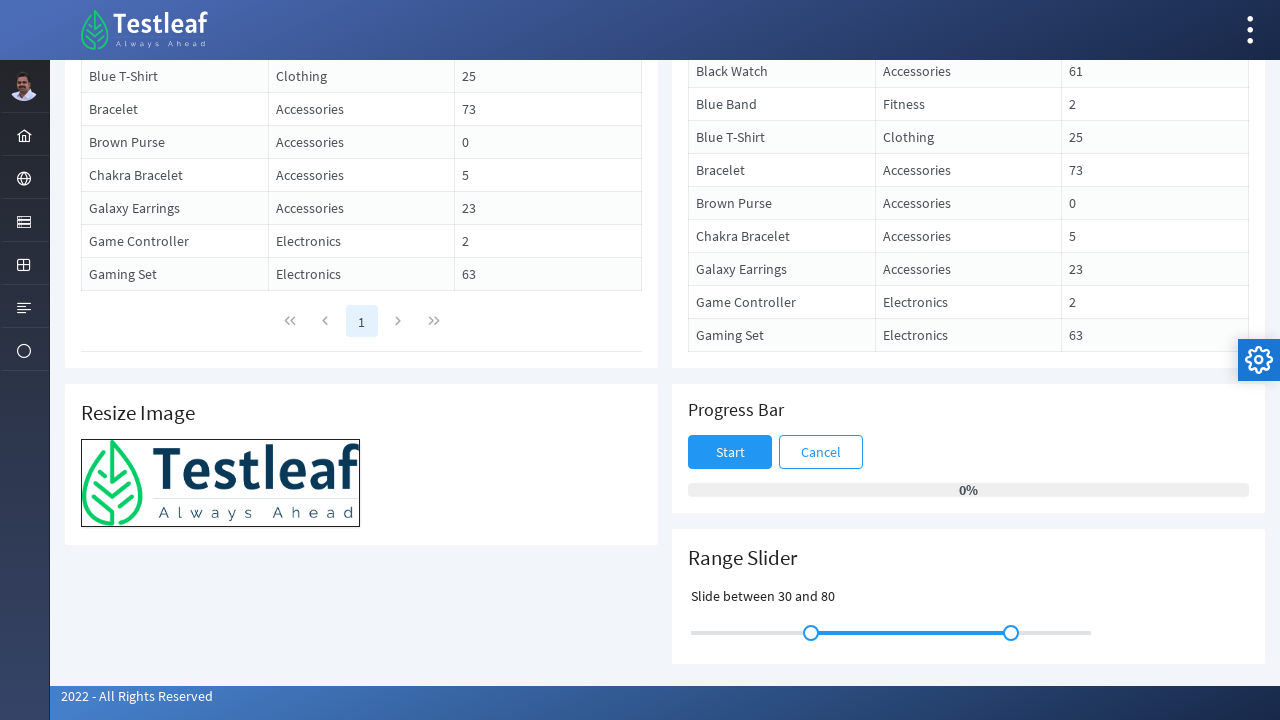

Released mouse button to complete vertical resize at (221, 630)
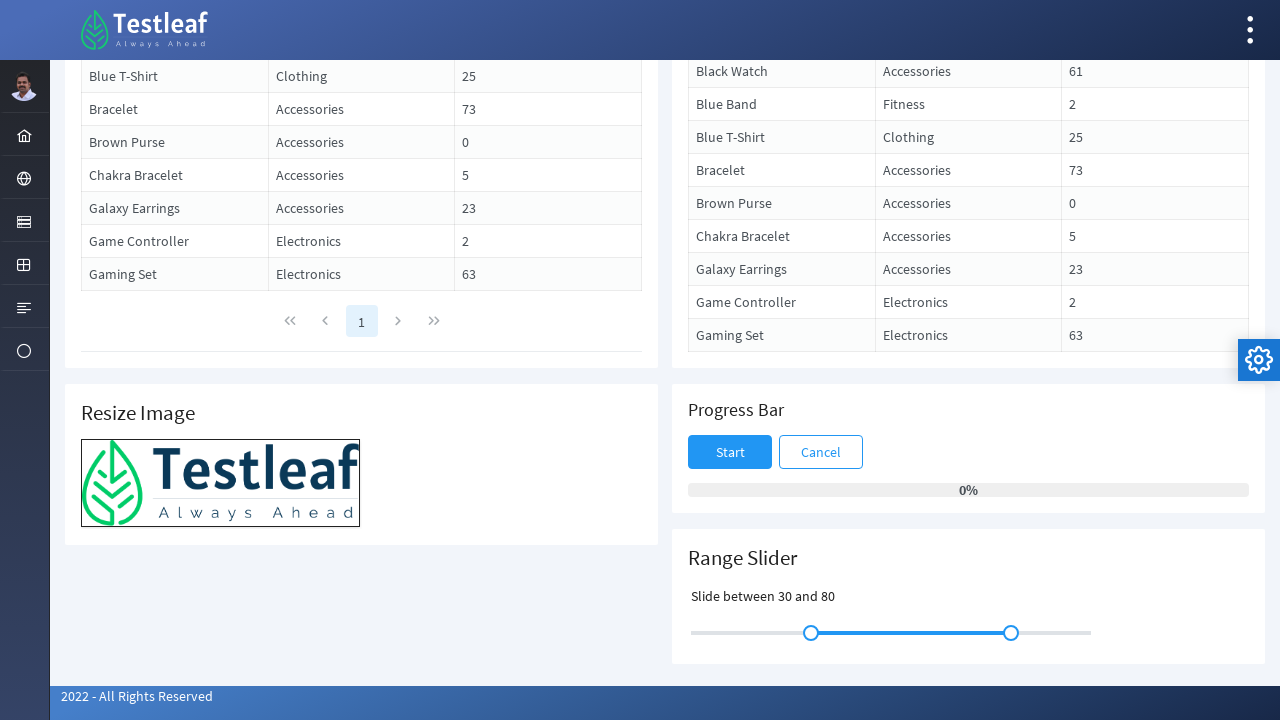

Waited 1000ms for resize operation to complete
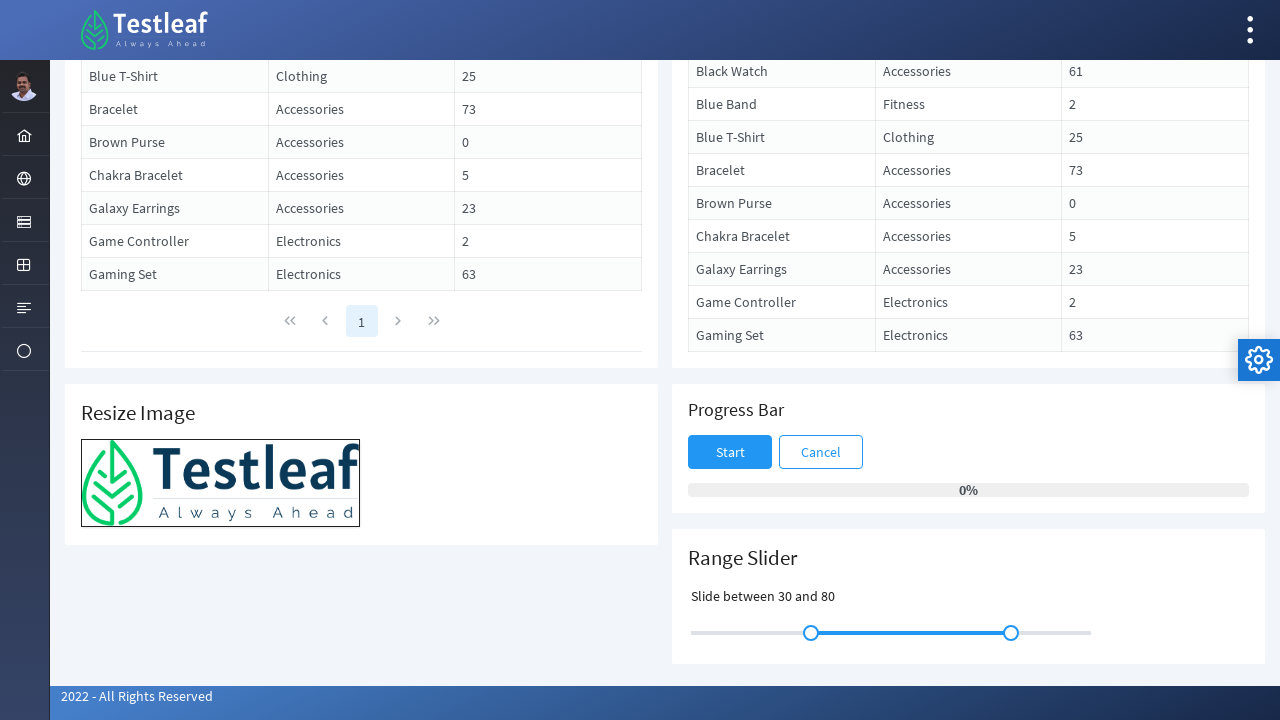

Located horizontal (east) resize handle
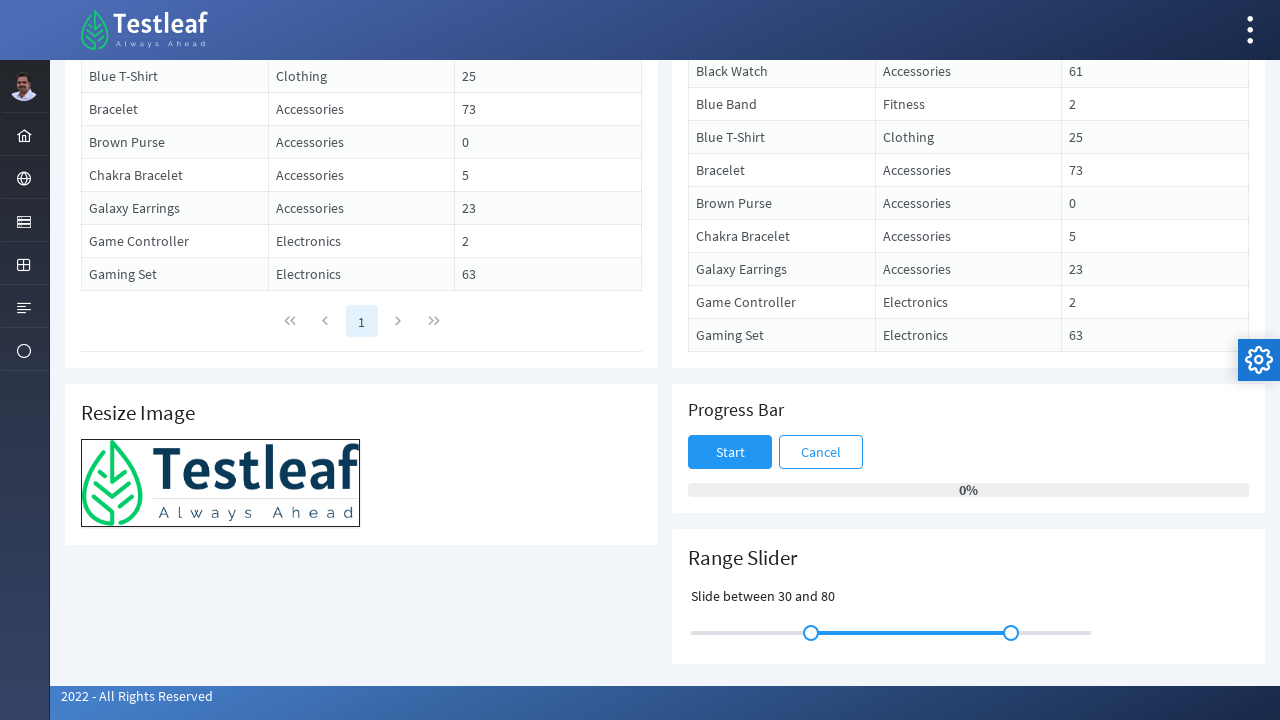

Retrieved bounding box of horizontal resize handle
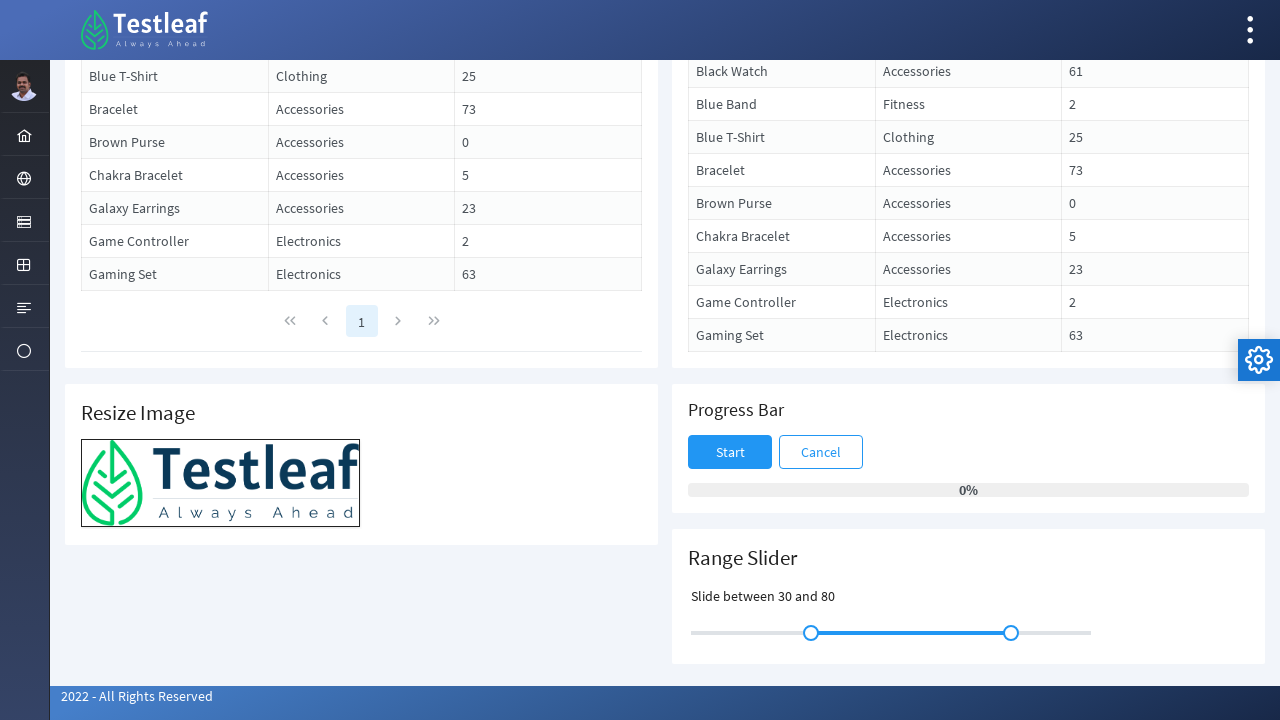

Moved mouse to center of horizontal resize handle at (363, 484)
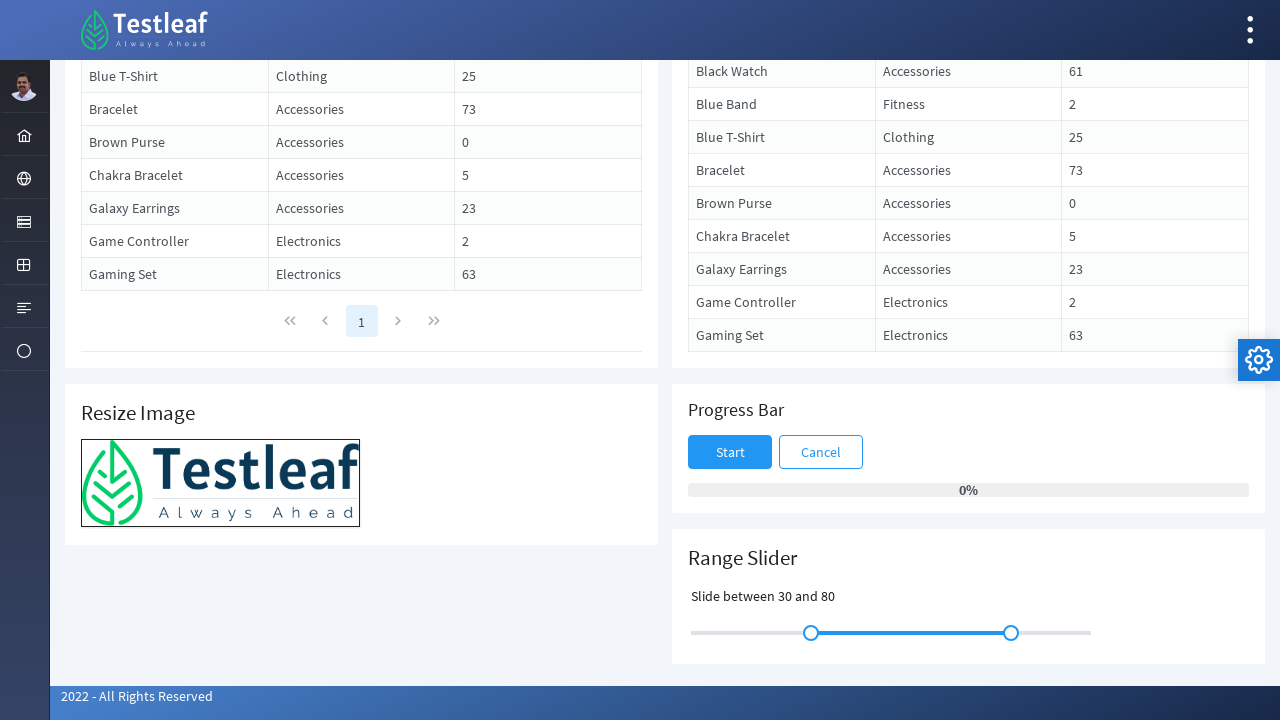

Pressed mouse button down on horizontal resize handle at (363, 484)
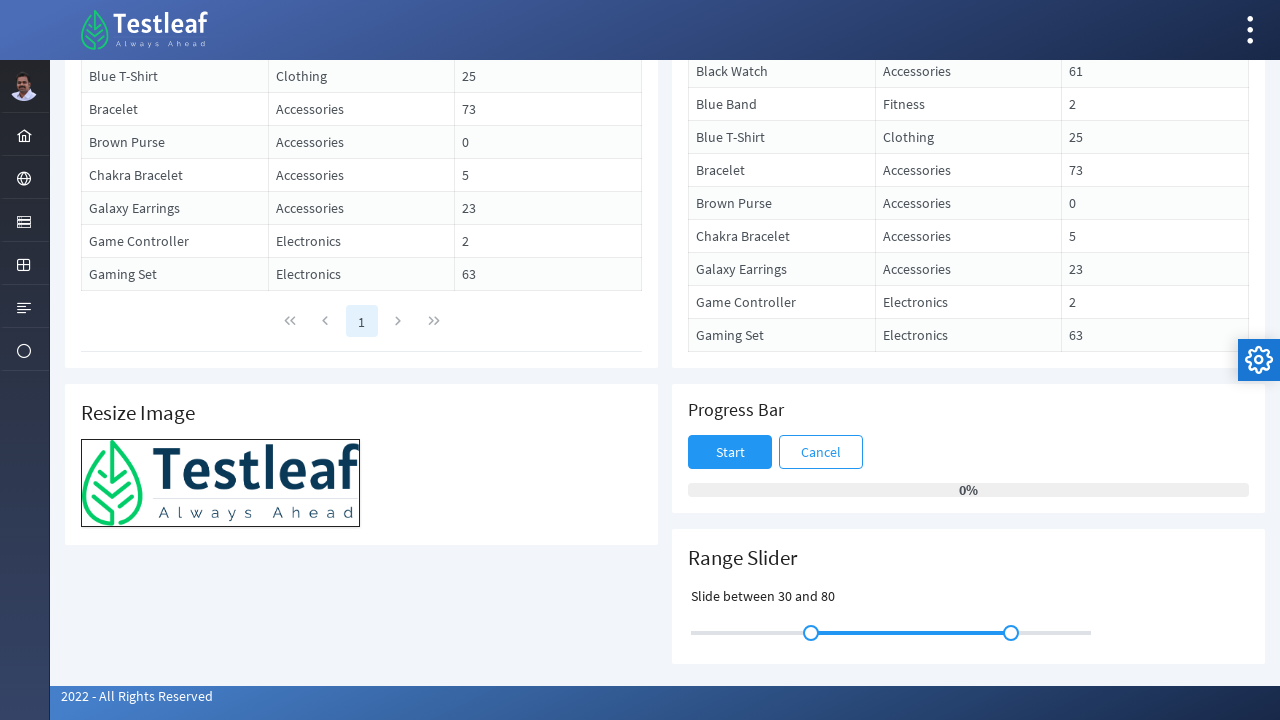

Dragged horizontal resize handle right by 100 pixels at (463, 484)
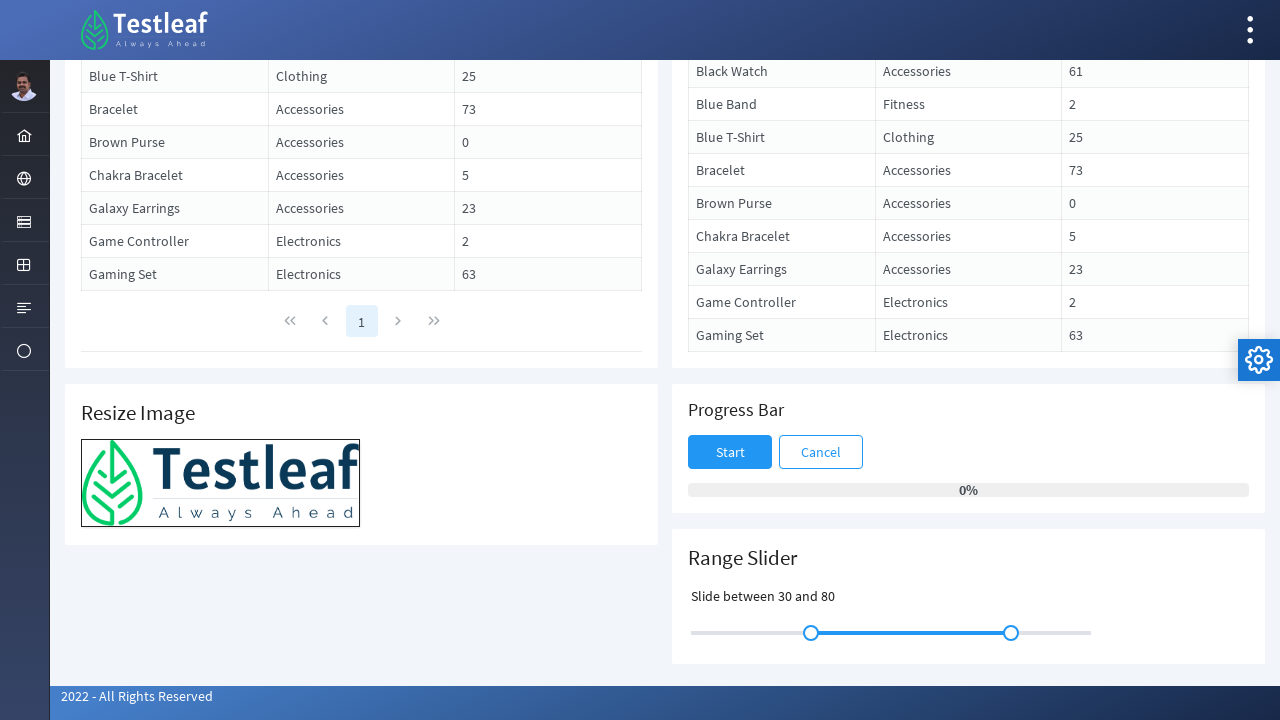

Released mouse button to complete horizontal resize at (463, 484)
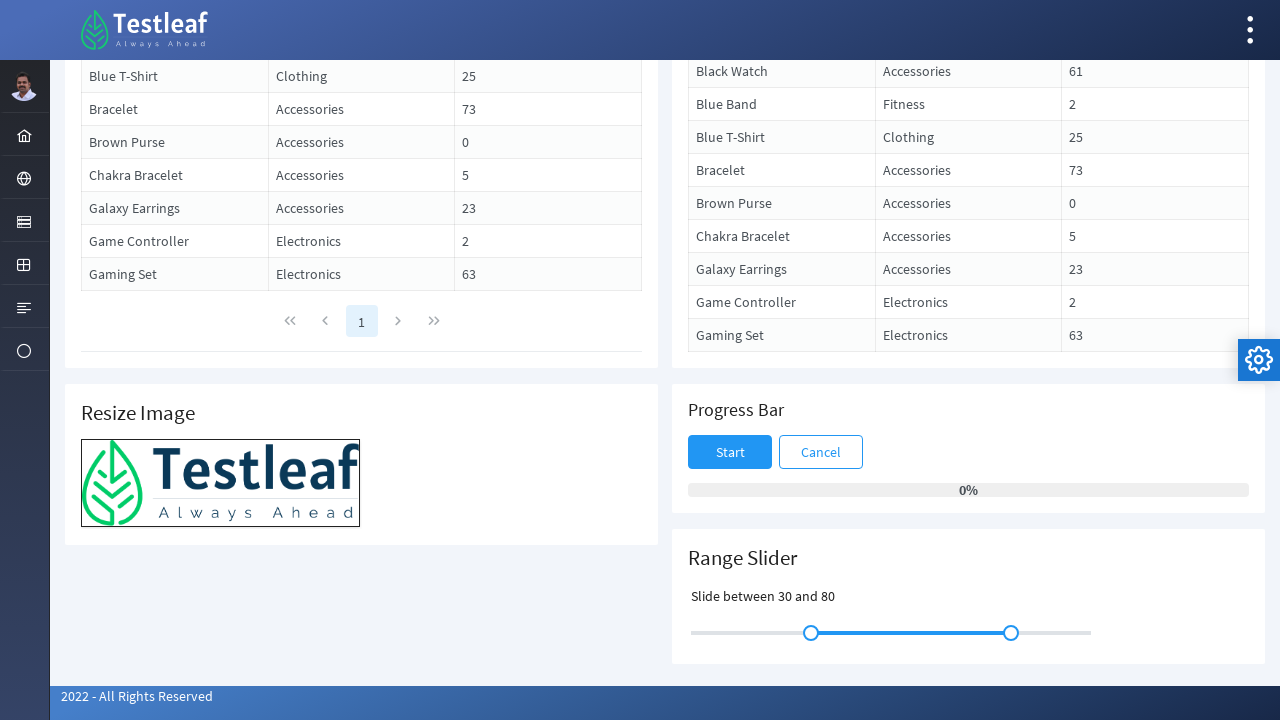

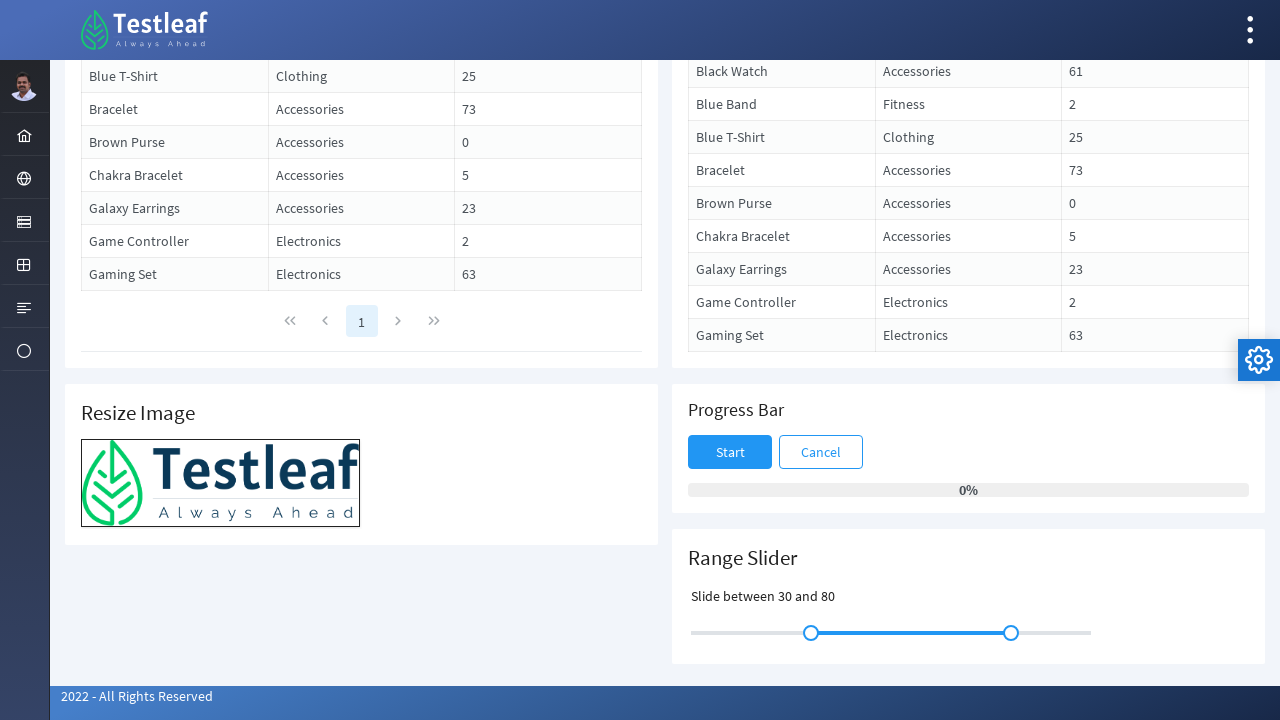